Tests JavaScript prompt alert by clicking a button, entering text into the prompt, accepting it, and verifying the entered text is displayed in the result

Starting URL: https://loopcamp.vercel.app/javascript-alerts.html

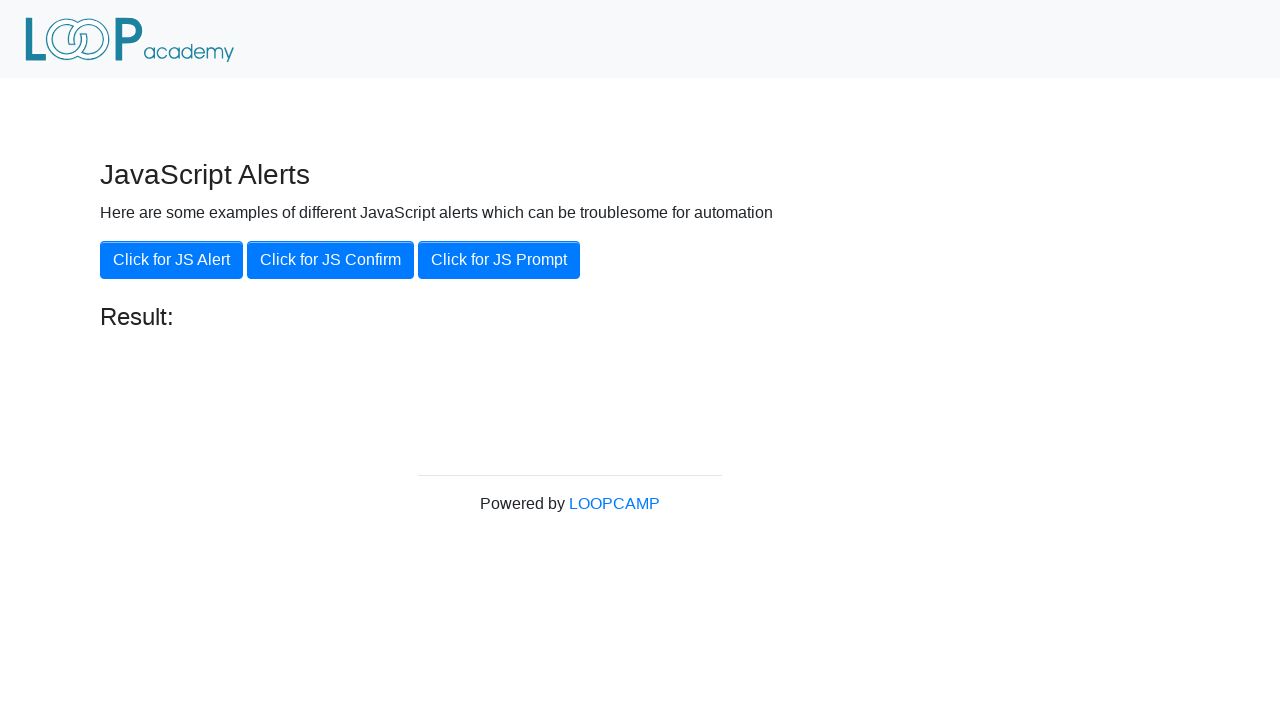

Set up dialog handler to accept prompt with 'Loopcamp'
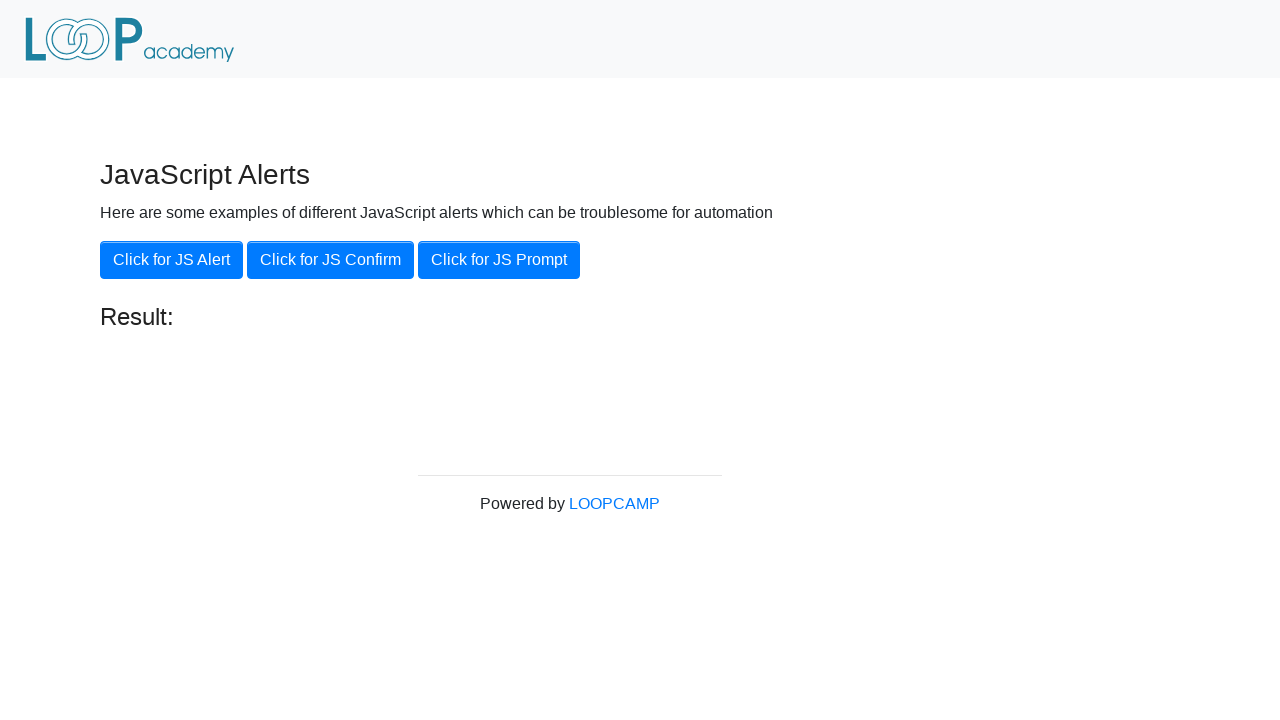

Clicked the 'Click for JS Prompt' button at (499, 260) on xpath=//button[.='Click for JS Prompt']
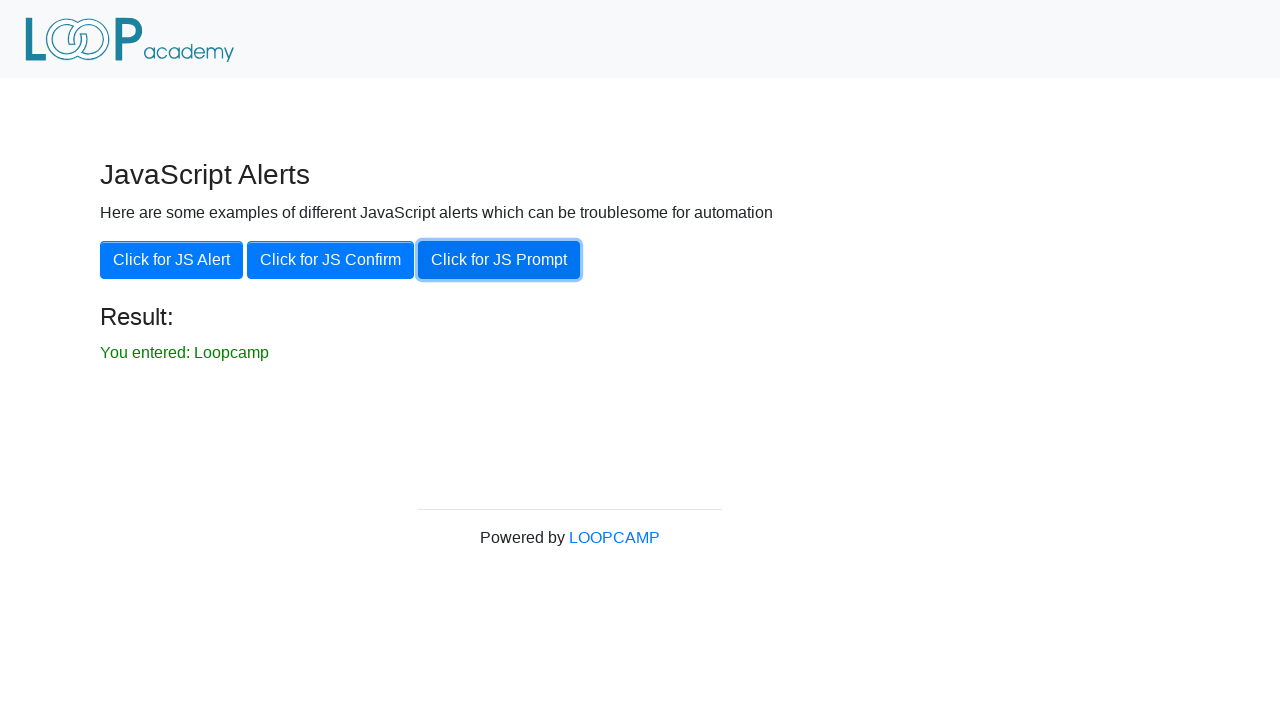

Result element loaded after prompt was accepted
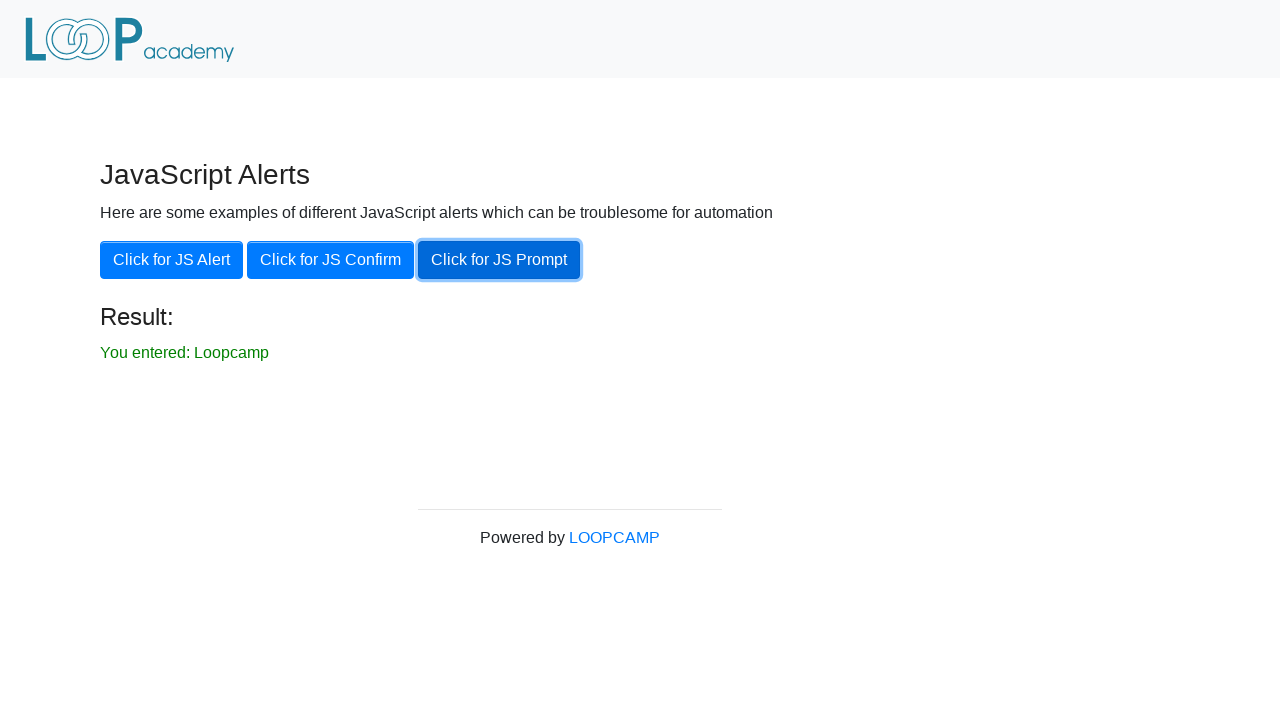

Retrieved result text from page
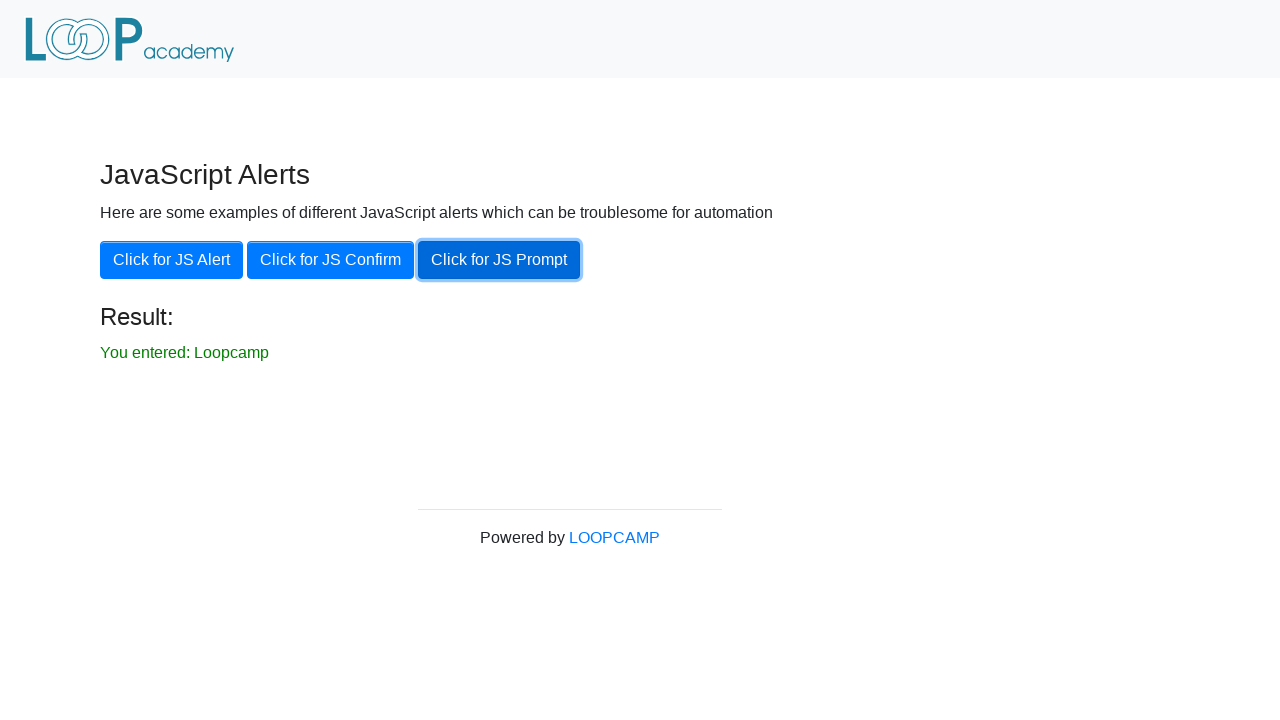

Verified result text matches expected value 'You entered: Loopcamp'
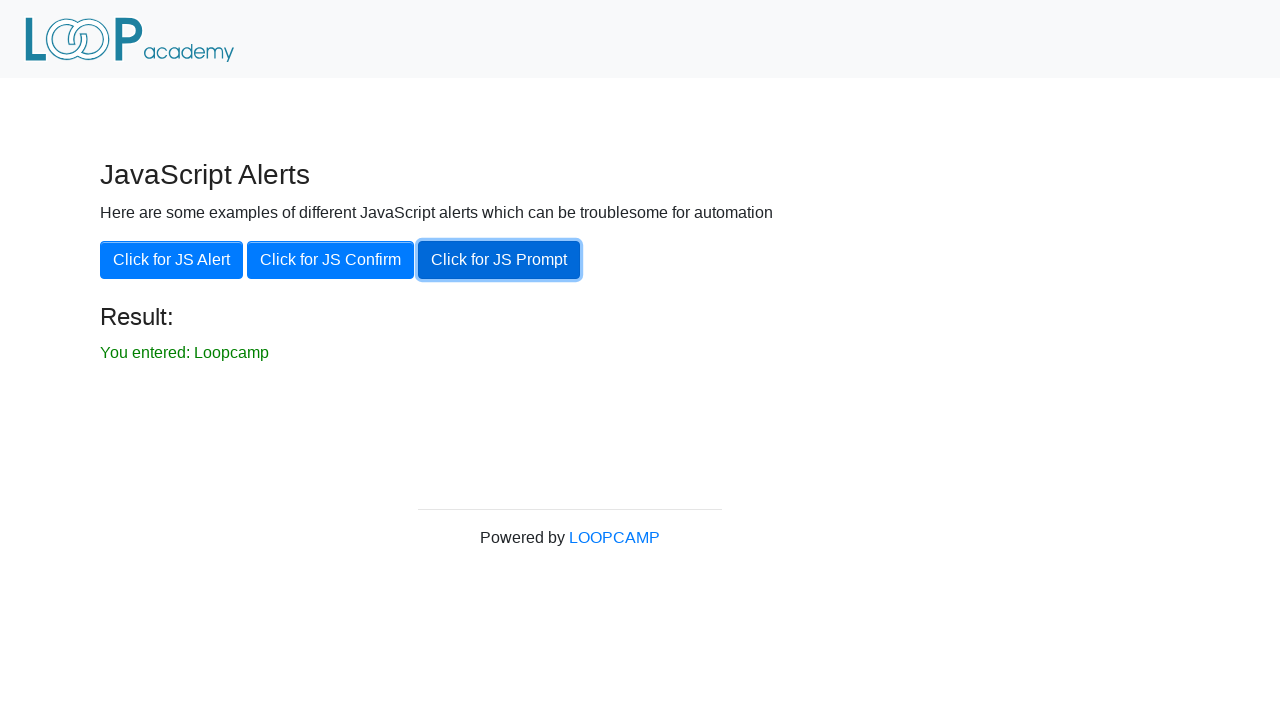

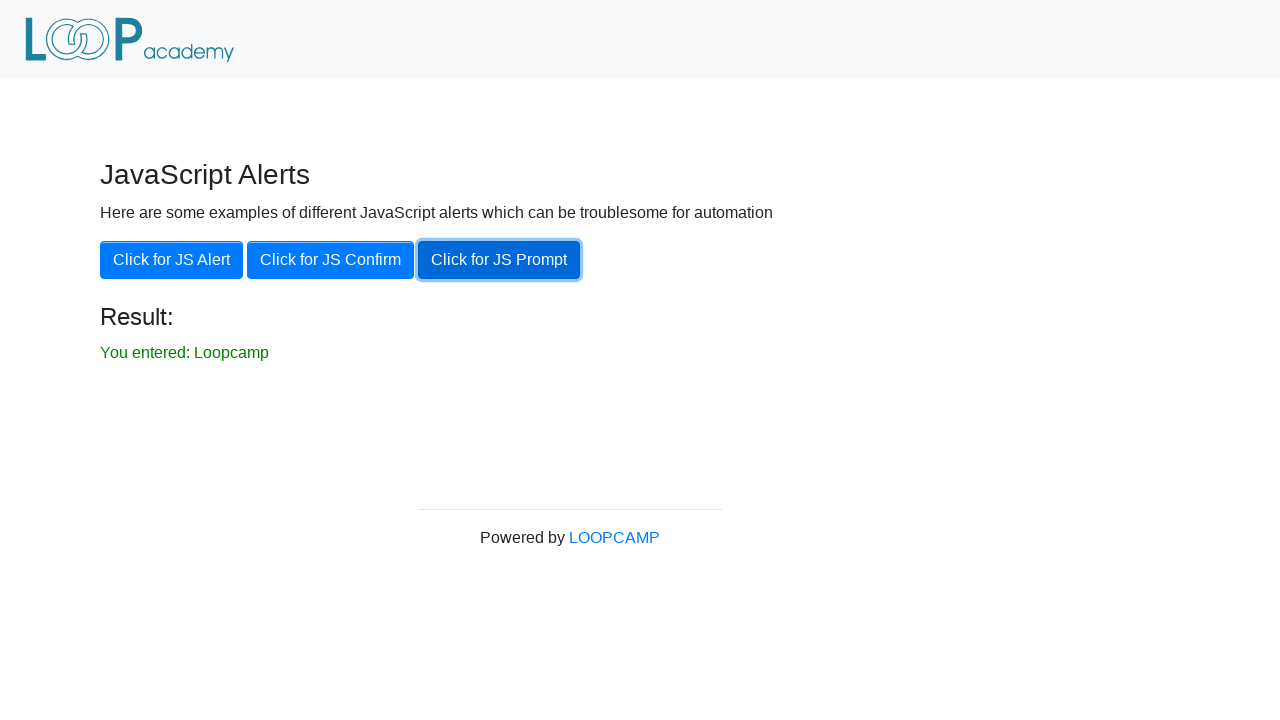